Tests checkbox functionality by ensuring both checkboxes are selected on a test page

Starting URL: https://the-internet.herokuapp.com/checkboxes

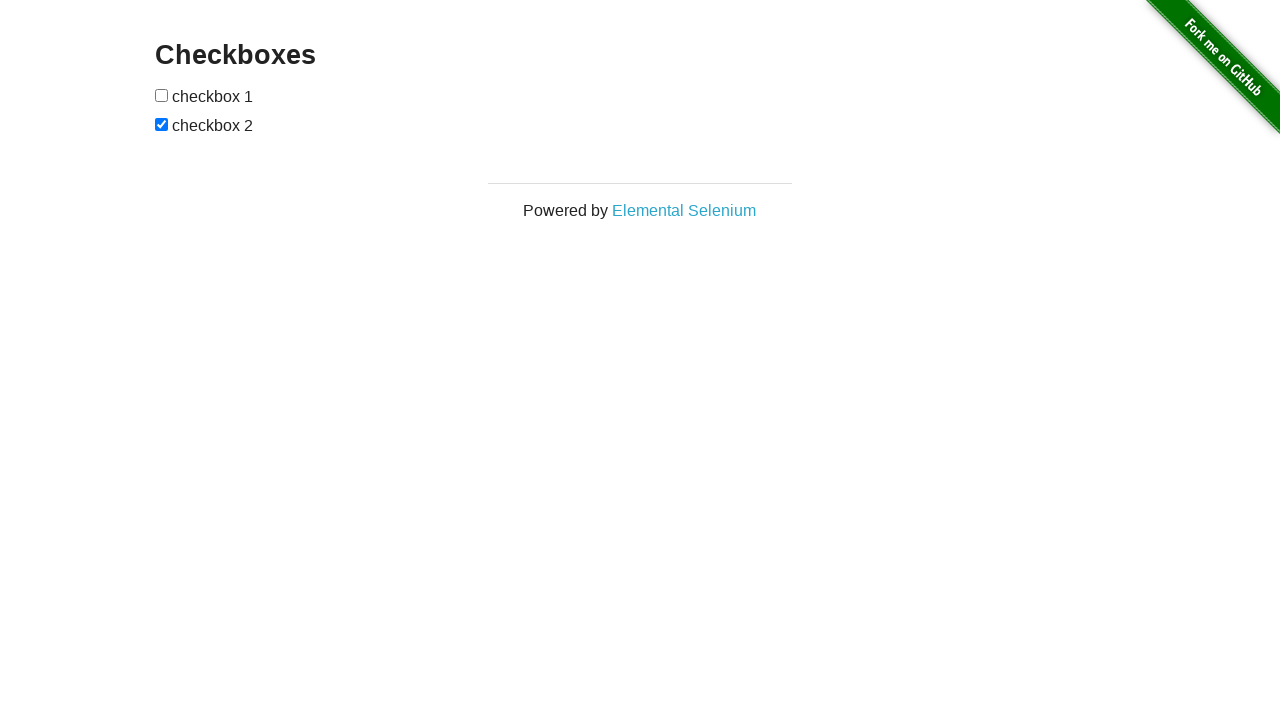

Navigated to checkbox test page
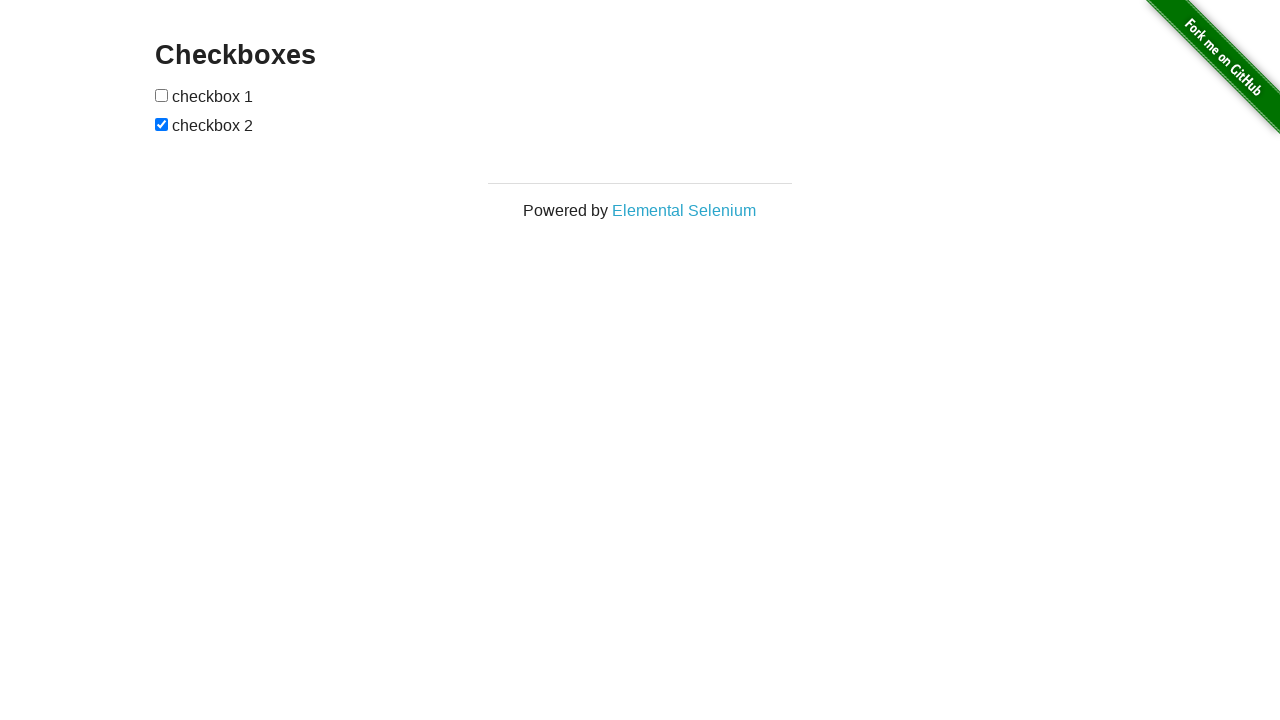

Located first checkbox element
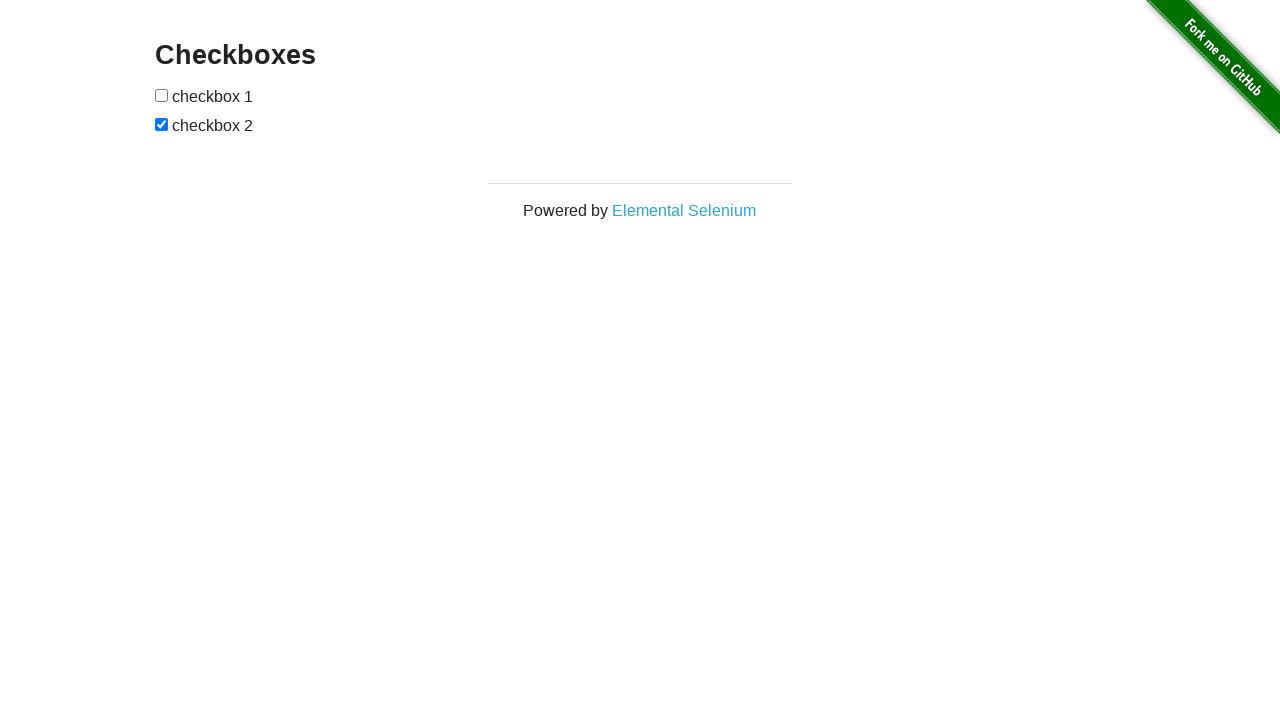

Located second checkbox element
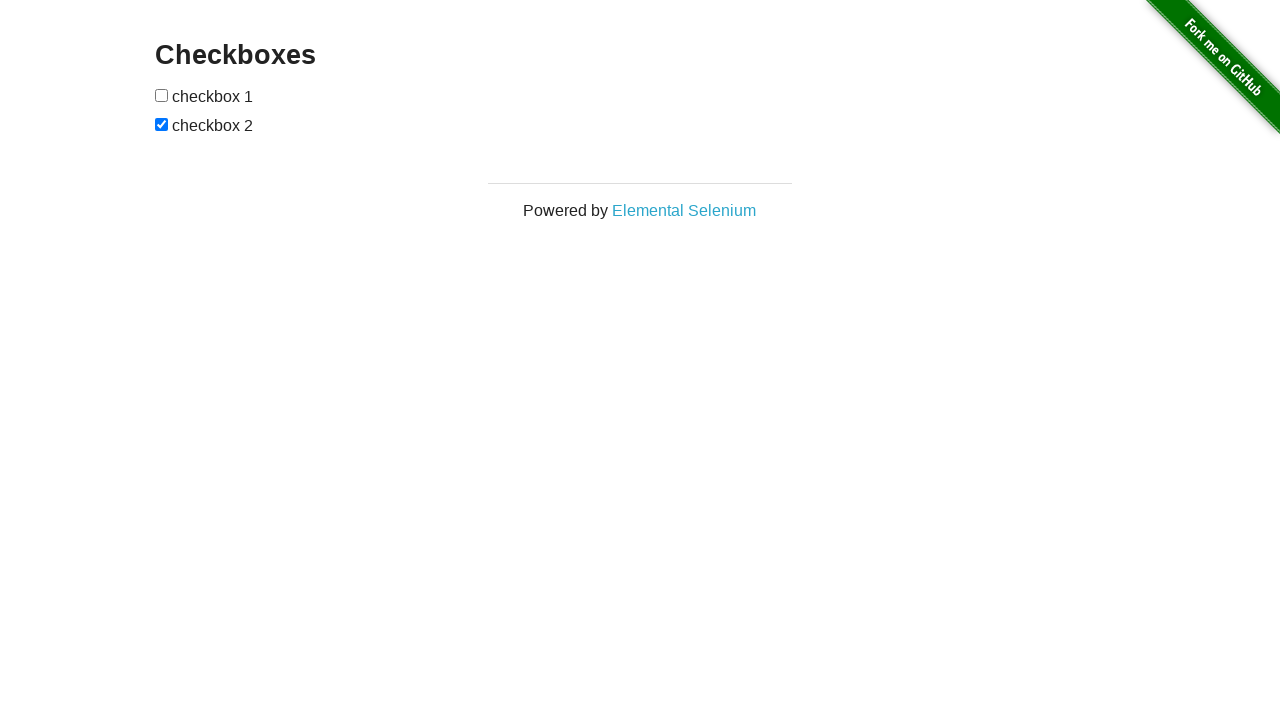

Checked first checkbox status
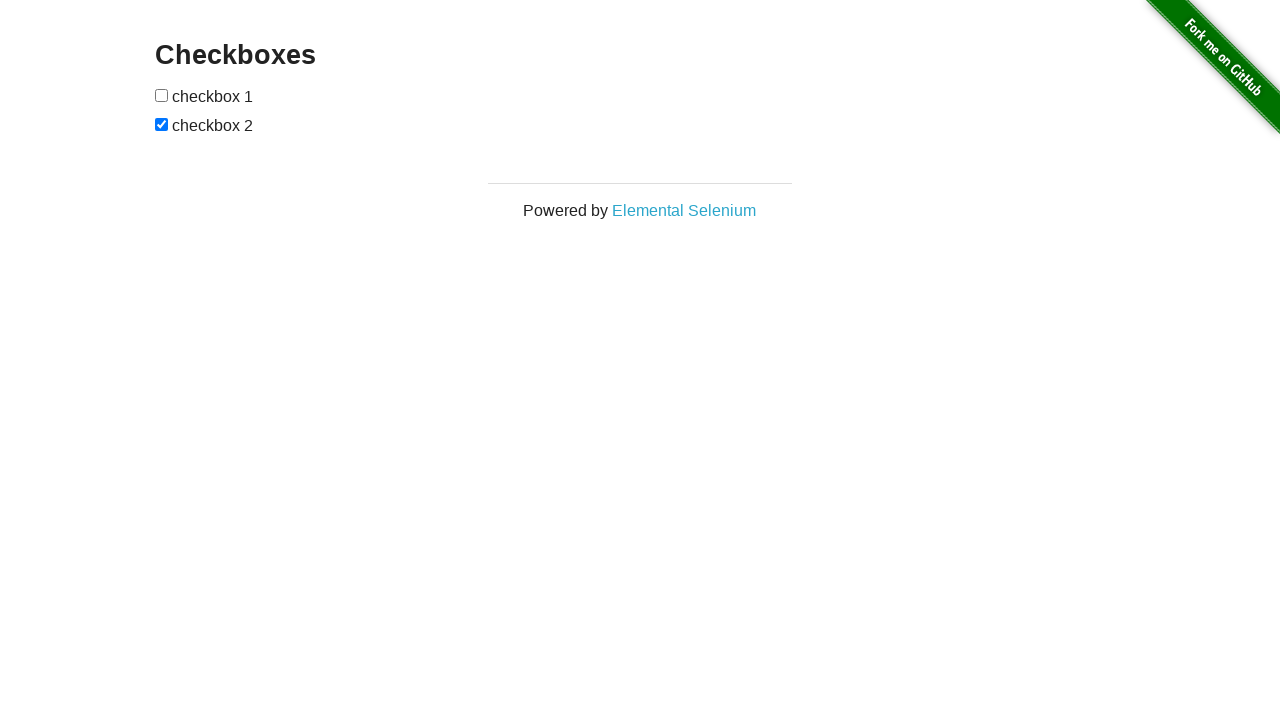

Clicked first checkbox to select it at (162, 95) on (//input[@type='checkbox'])[1]
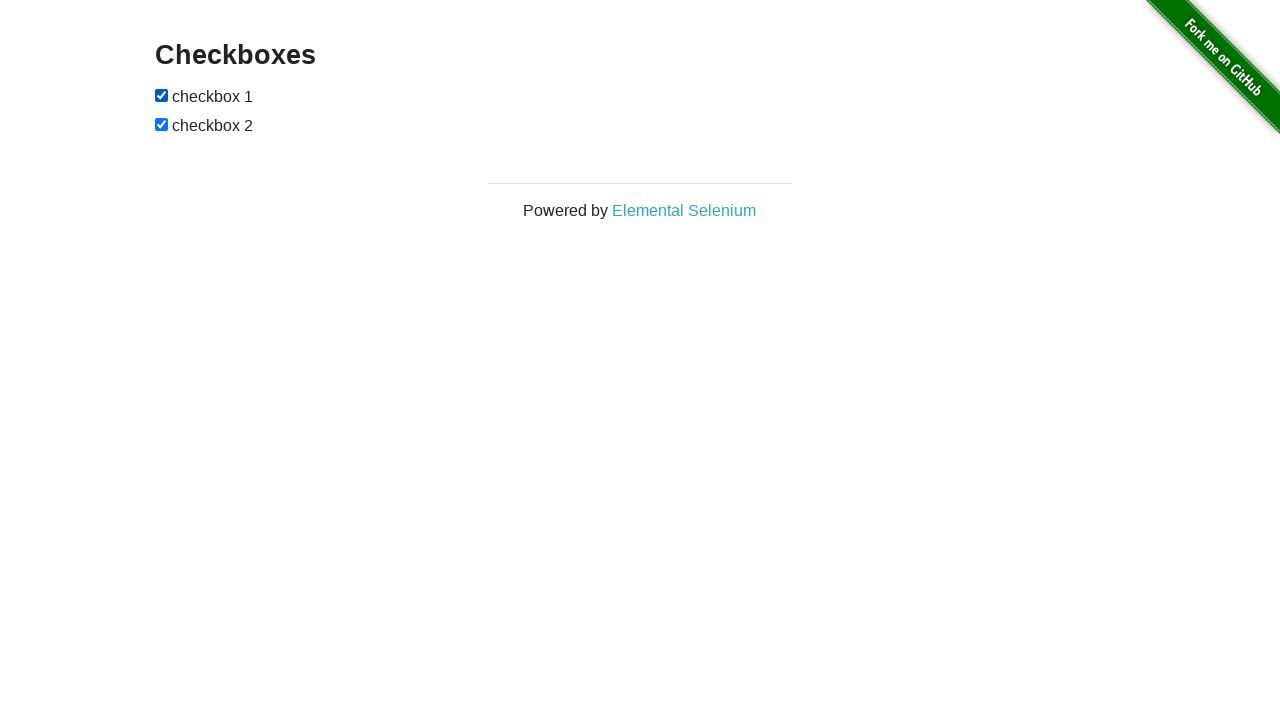

Second checkbox already selected
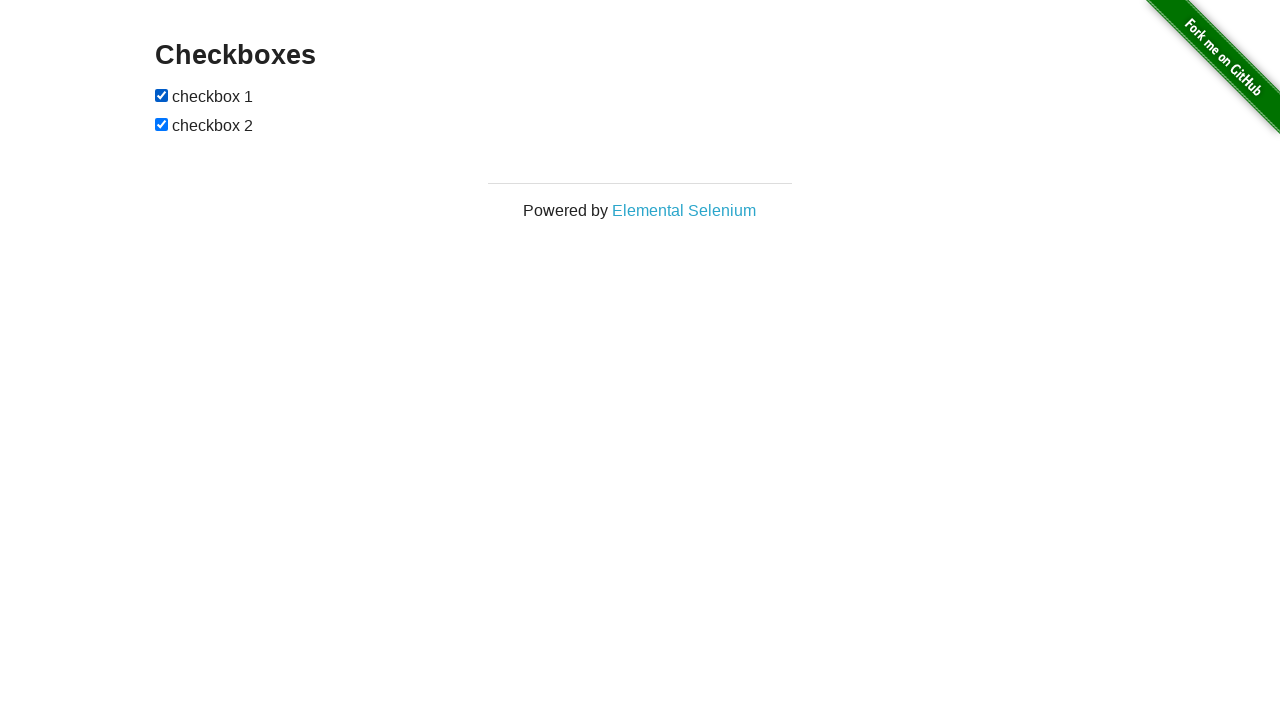

Verified first checkbox is selected
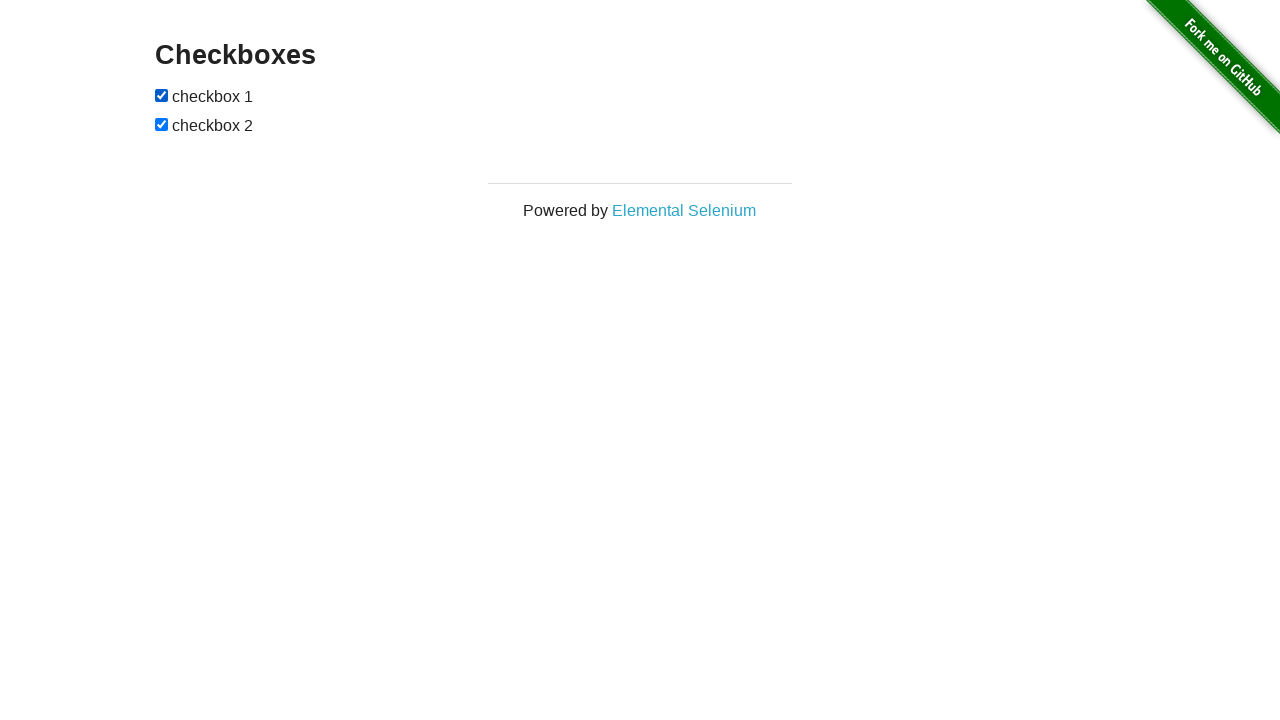

Verified second checkbox is selected
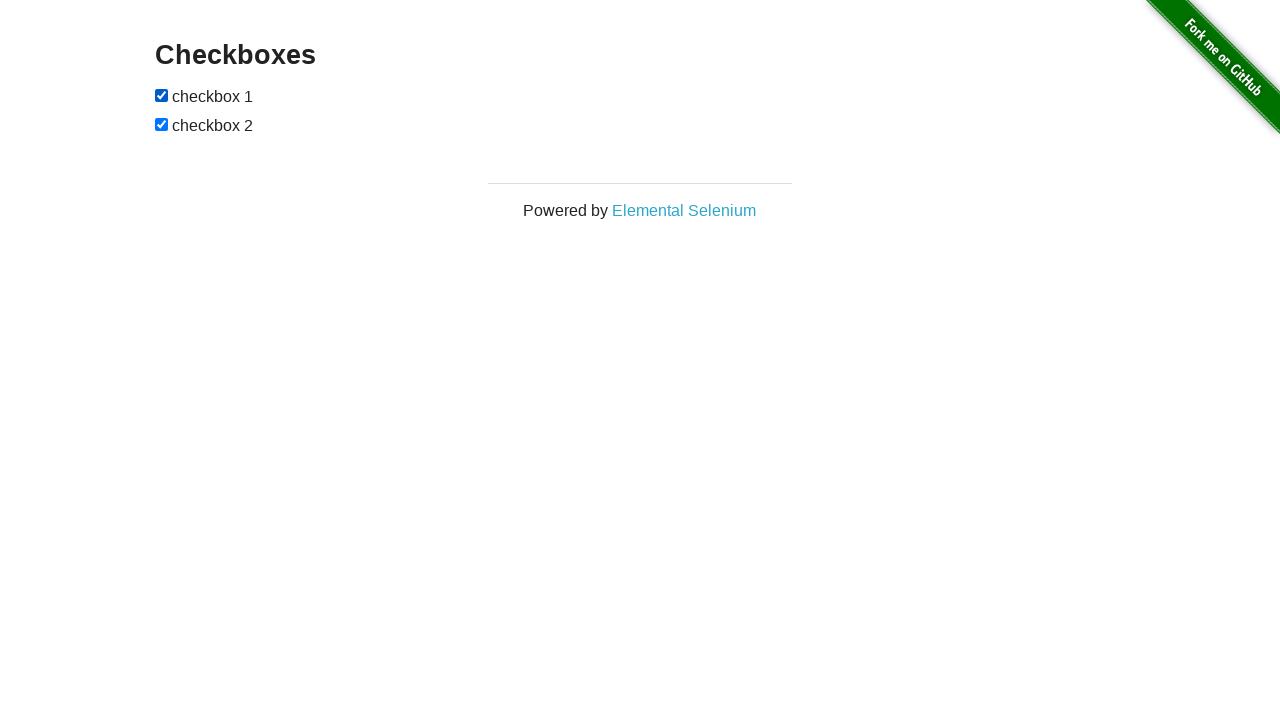

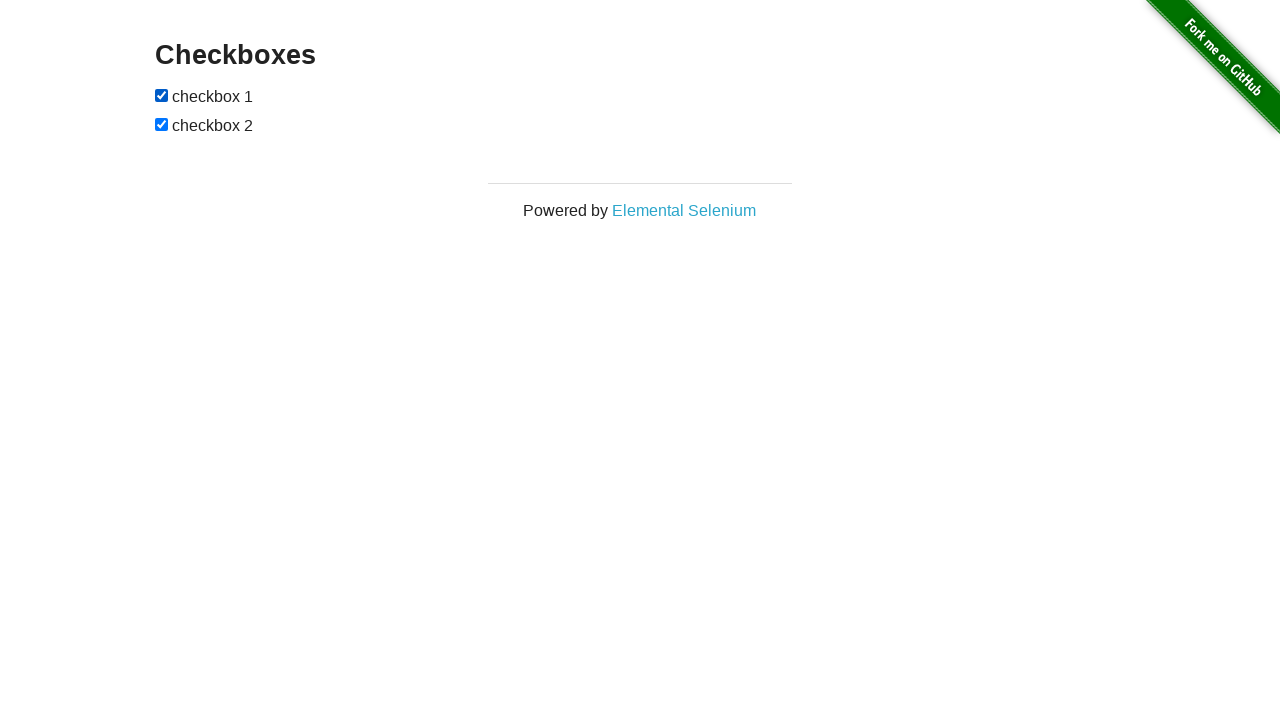